Tests unmarking items as complete by unchecking their checkboxes

Starting URL: https://demo.playwright.dev/todomvc

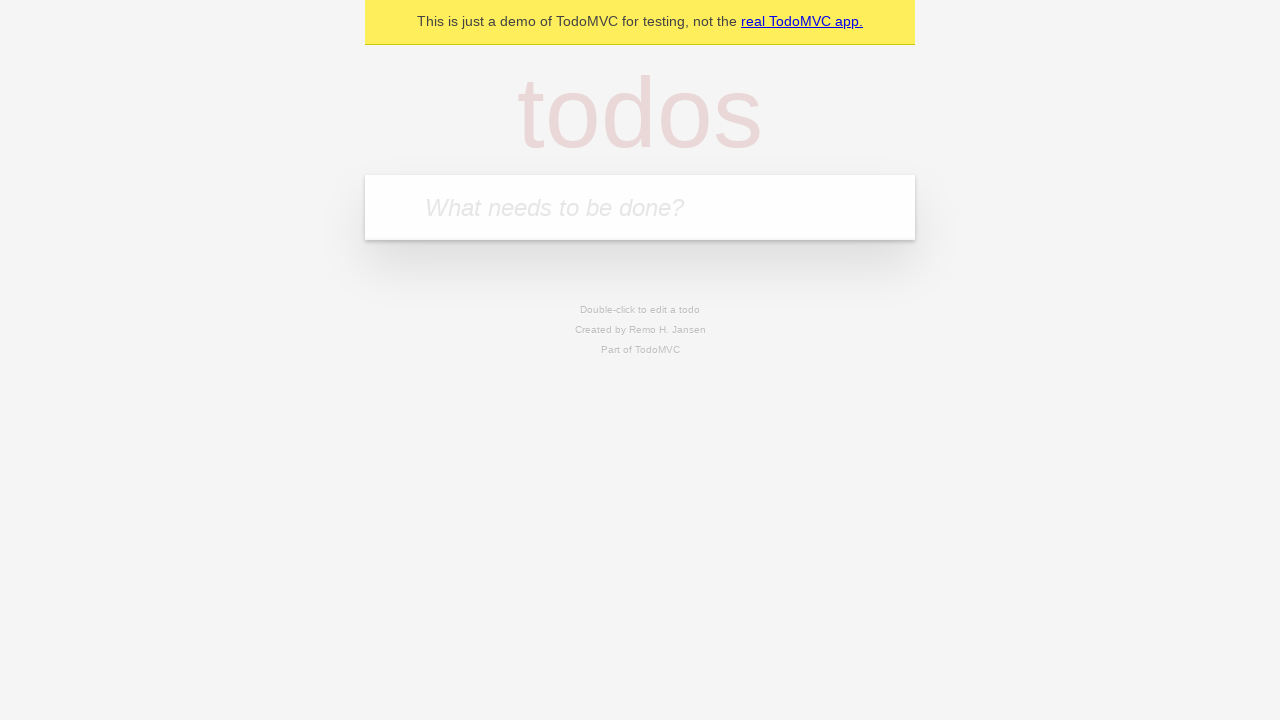

Located the 'What needs to be done?' input field
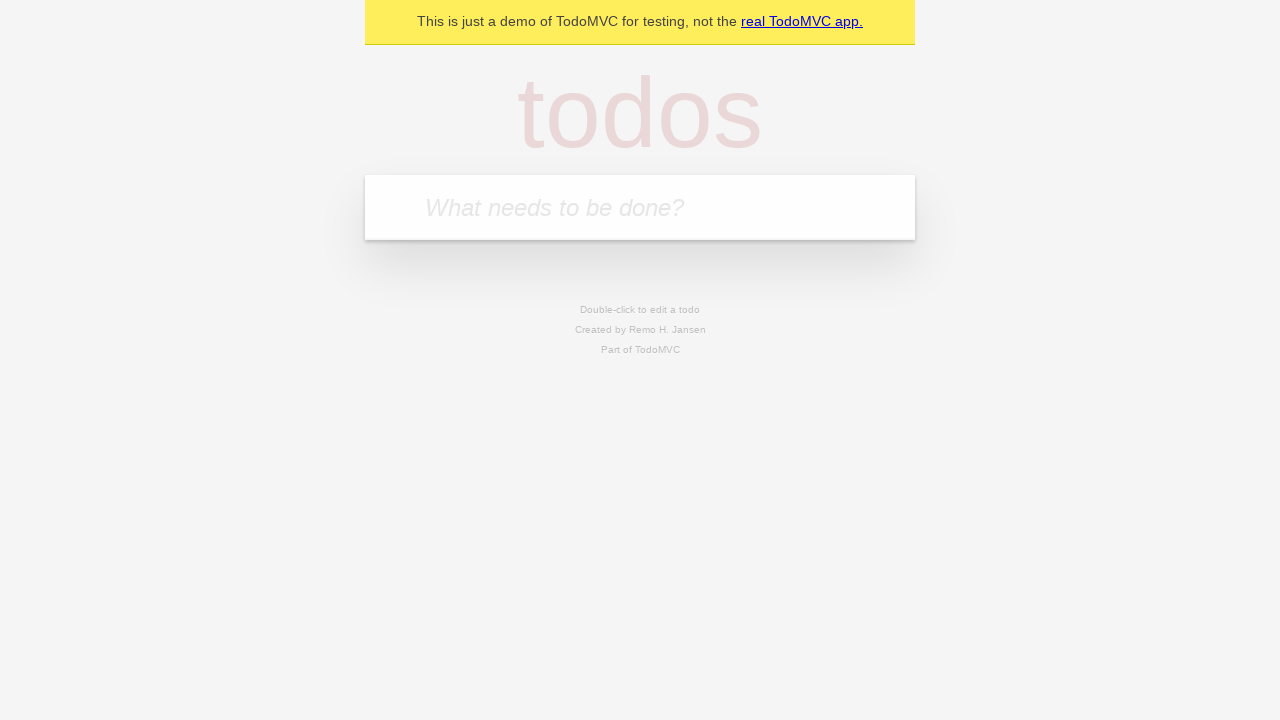

Filled todo input with 'buy some cheese' on internal:attr=[placeholder="What needs to be done?"i]
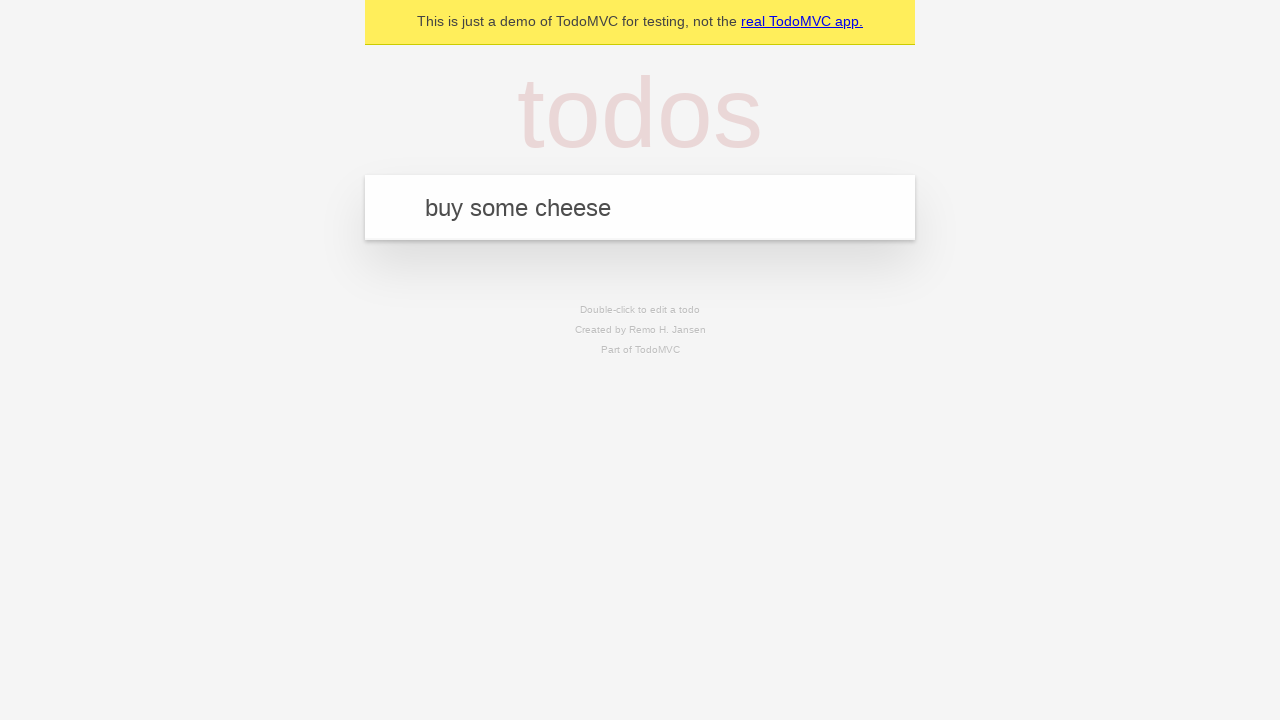

Pressed Enter to create todo item 'buy some cheese' on internal:attr=[placeholder="What needs to be done?"i]
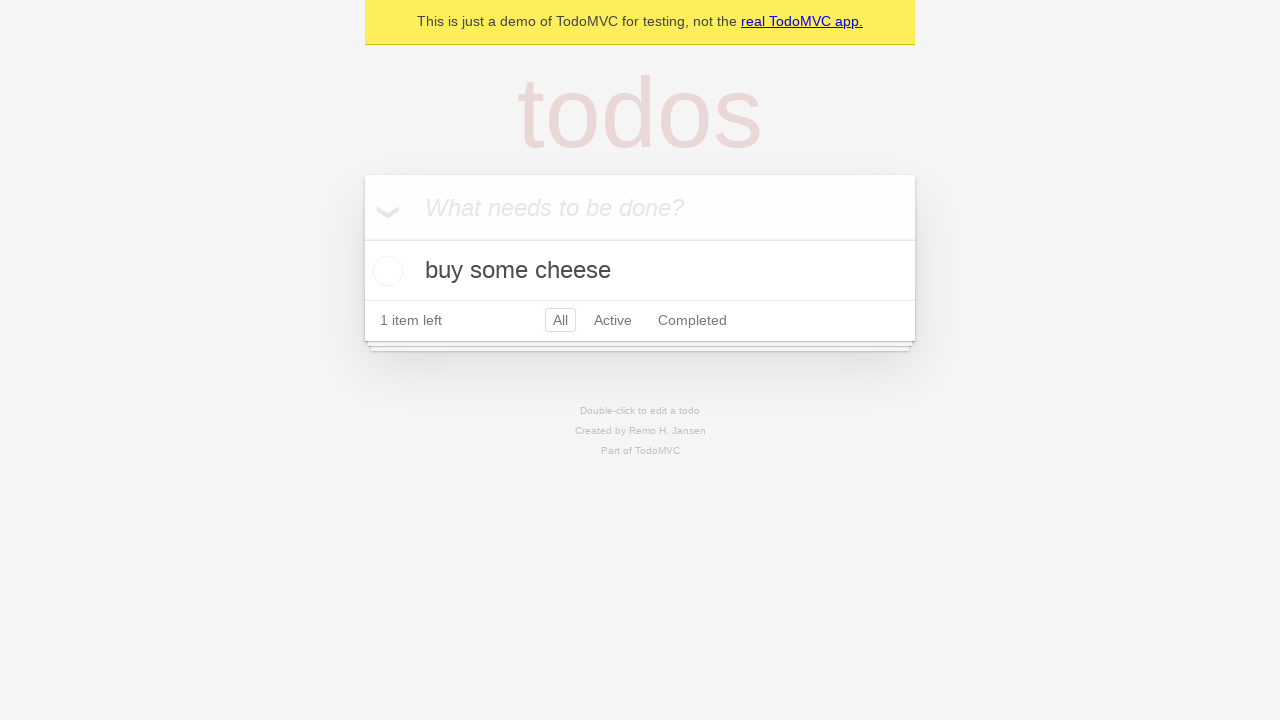

Filled todo input with 'feed the cat' on internal:attr=[placeholder="What needs to be done?"i]
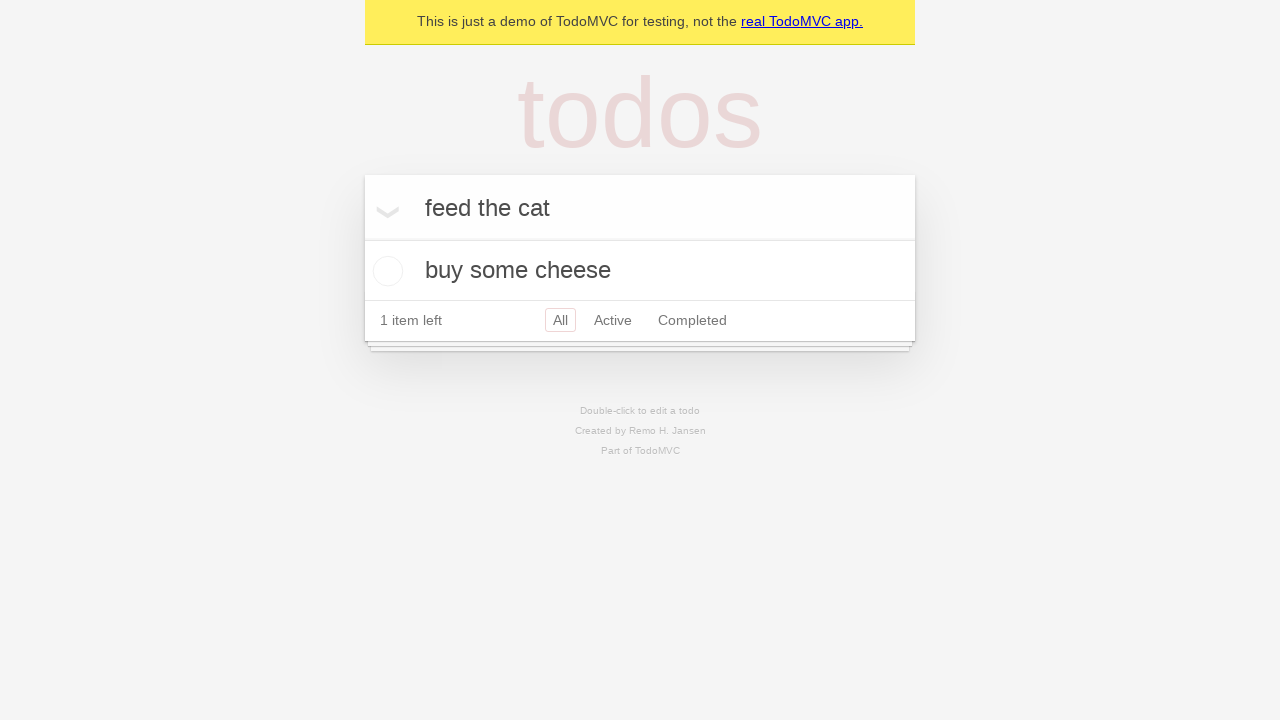

Pressed Enter to create todo item 'feed the cat' on internal:attr=[placeholder="What needs to be done?"i]
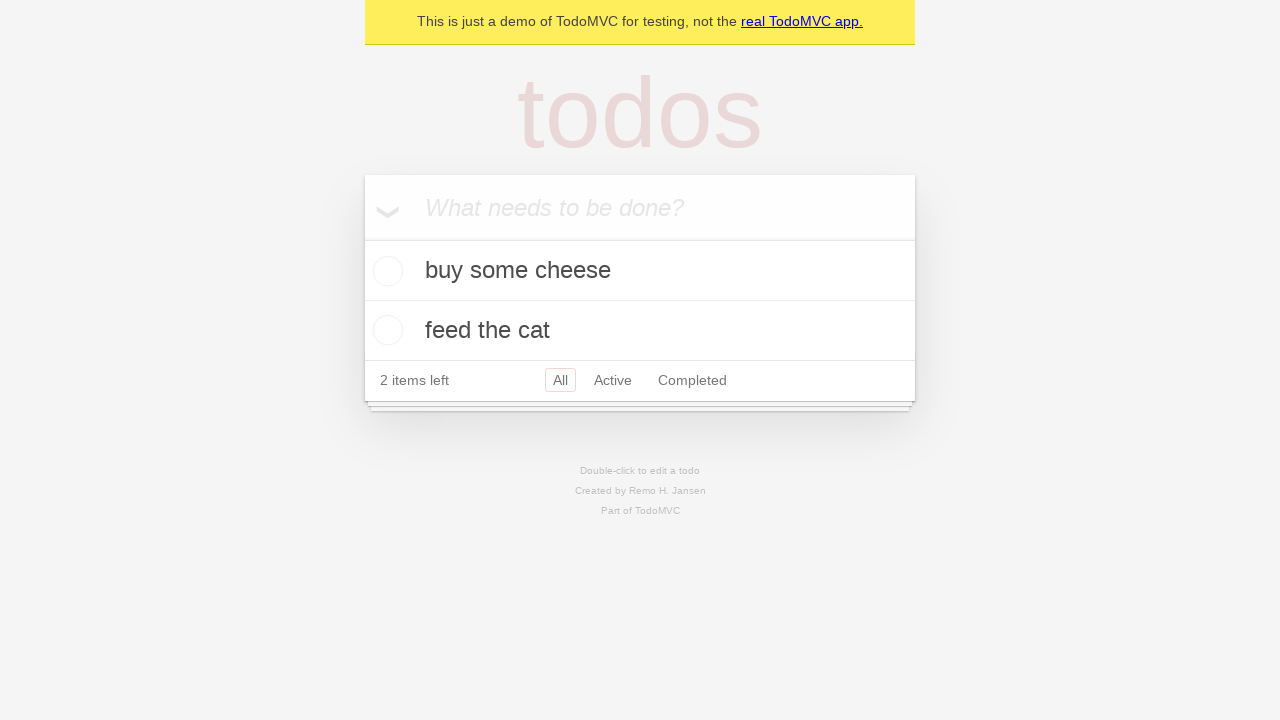

Located the first todo item
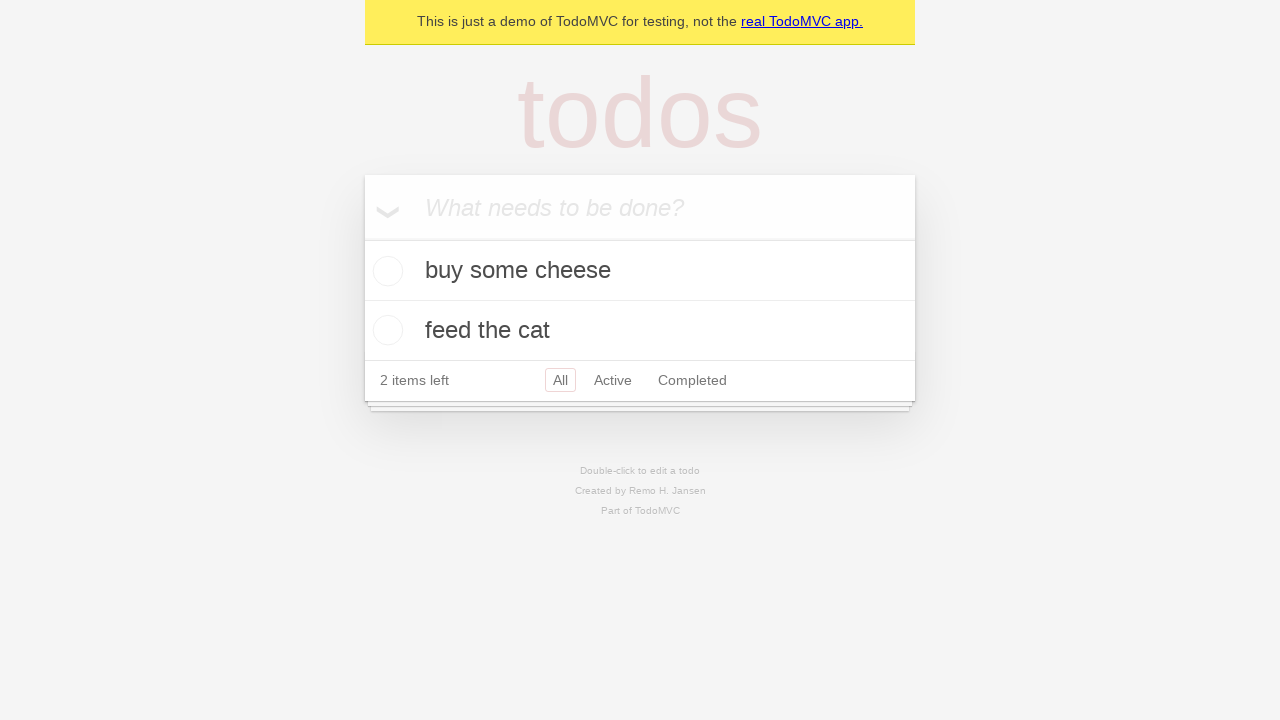

Located the checkbox for the first todo item
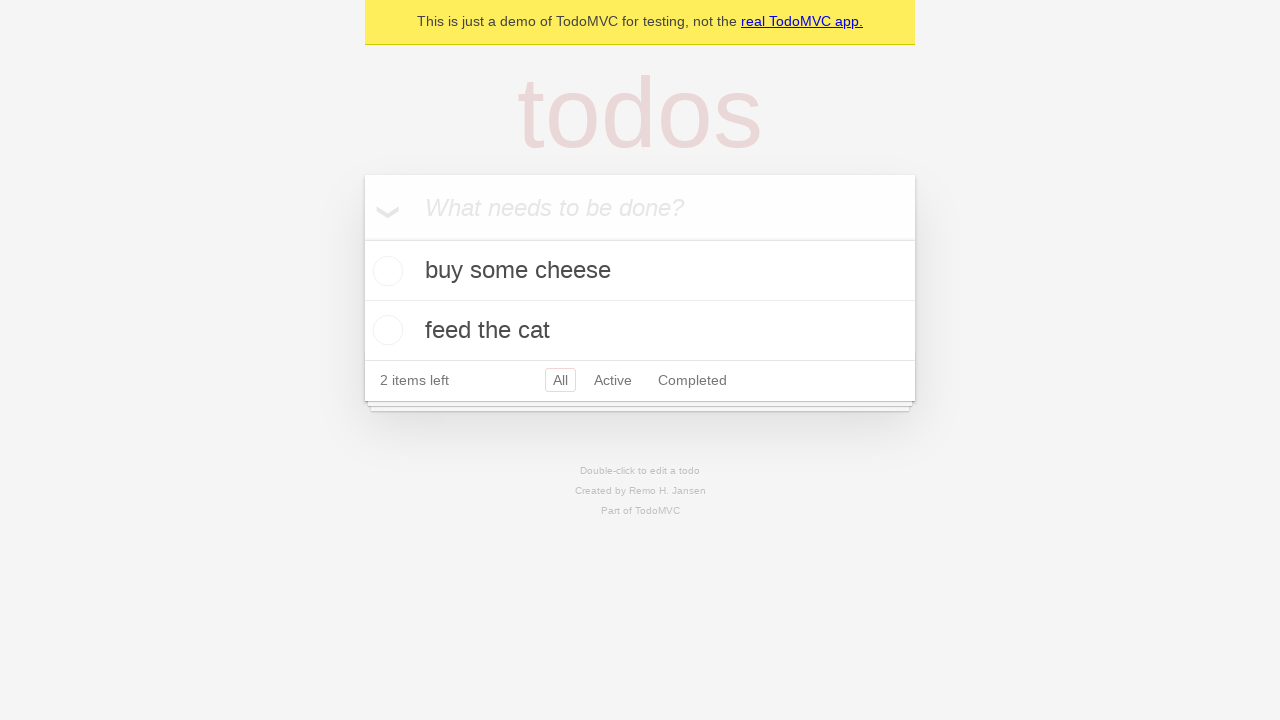

Checked the first todo item checkbox at (385, 271) on internal:testid=[data-testid="todo-item"s] >> nth=0 >> internal:role=checkbox
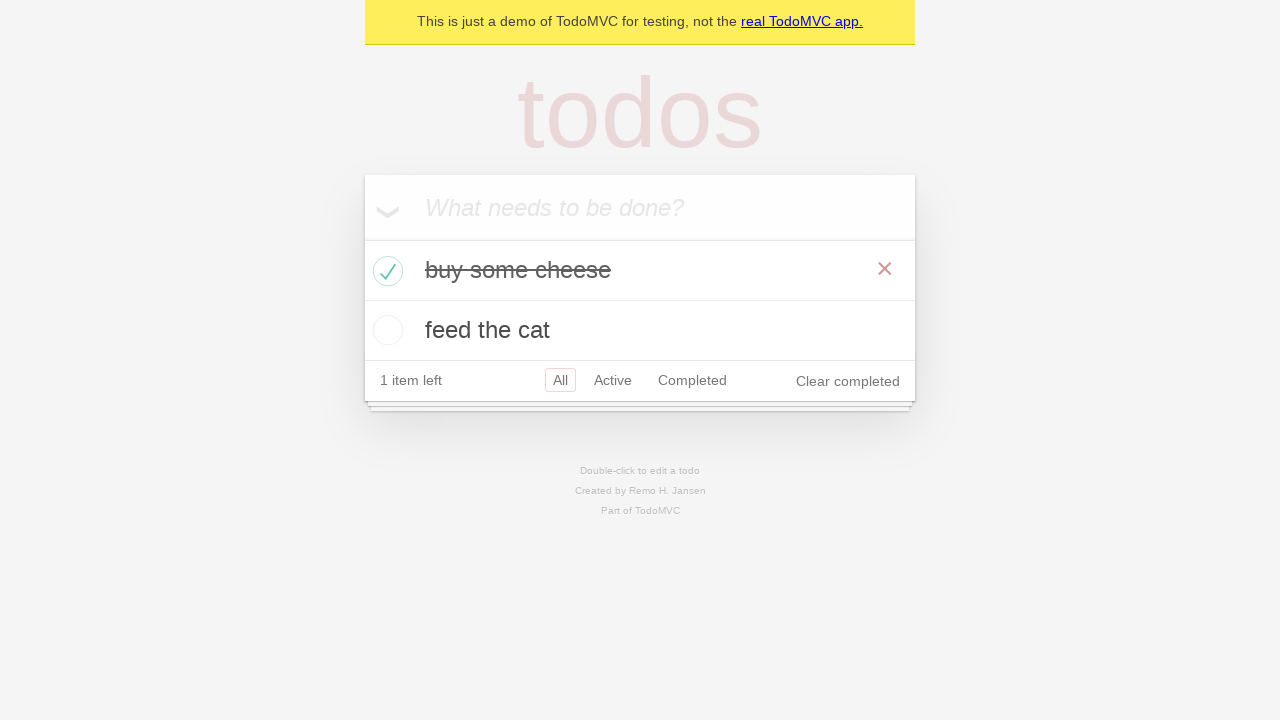

Unchecked the first todo item checkbox to mark it as incomplete at (385, 271) on internal:testid=[data-testid="todo-item"s] >> nth=0 >> internal:role=checkbox
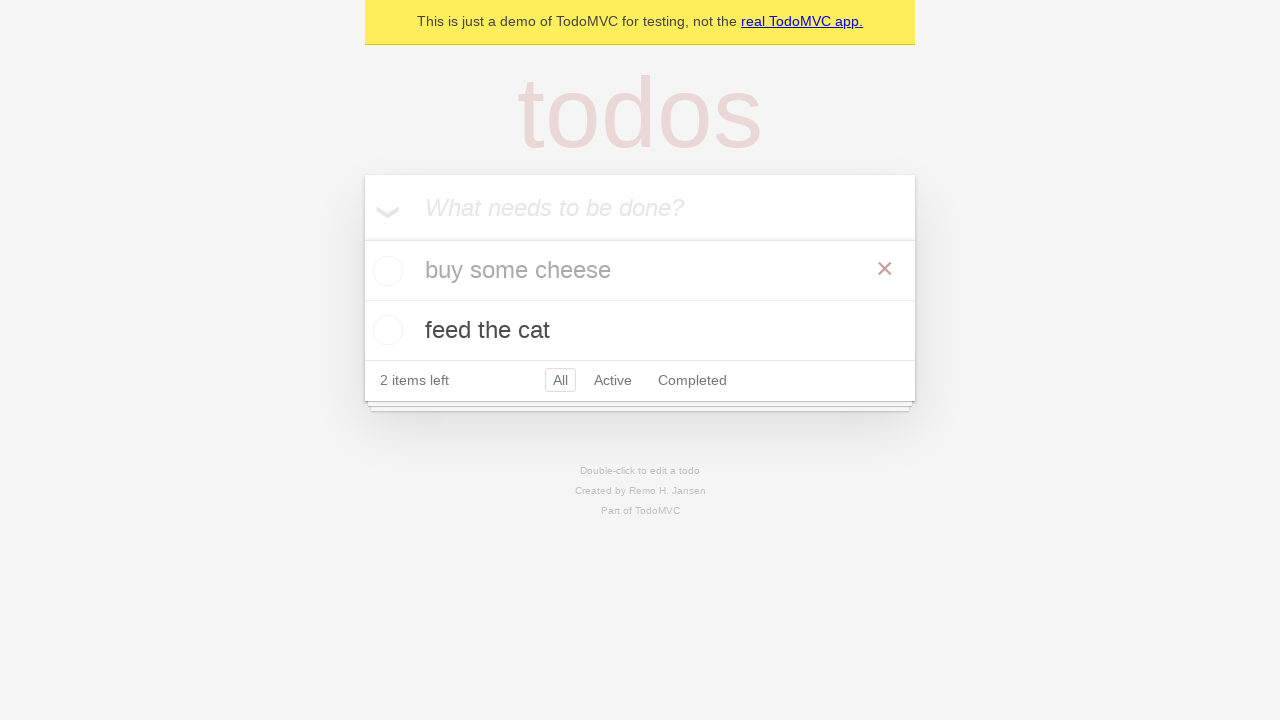

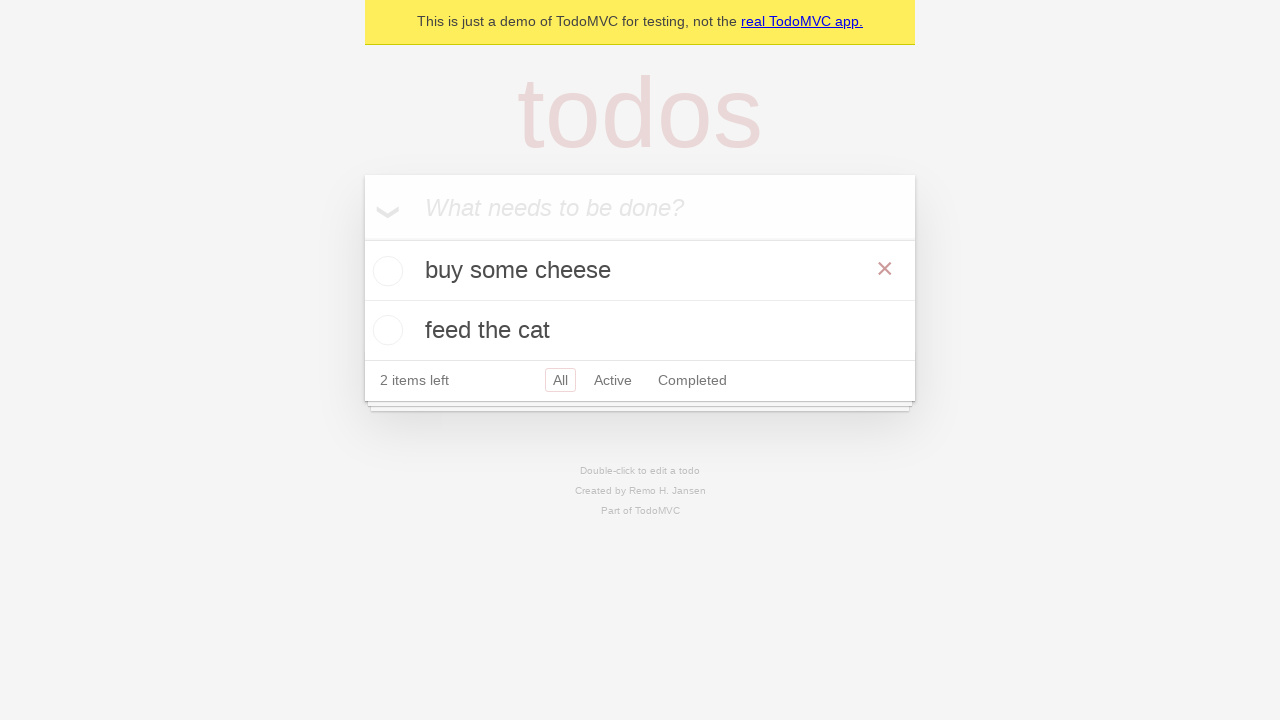